Tests that Clear completed button is hidden when no items are completed

Starting URL: https://demo.playwright.dev/todomvc

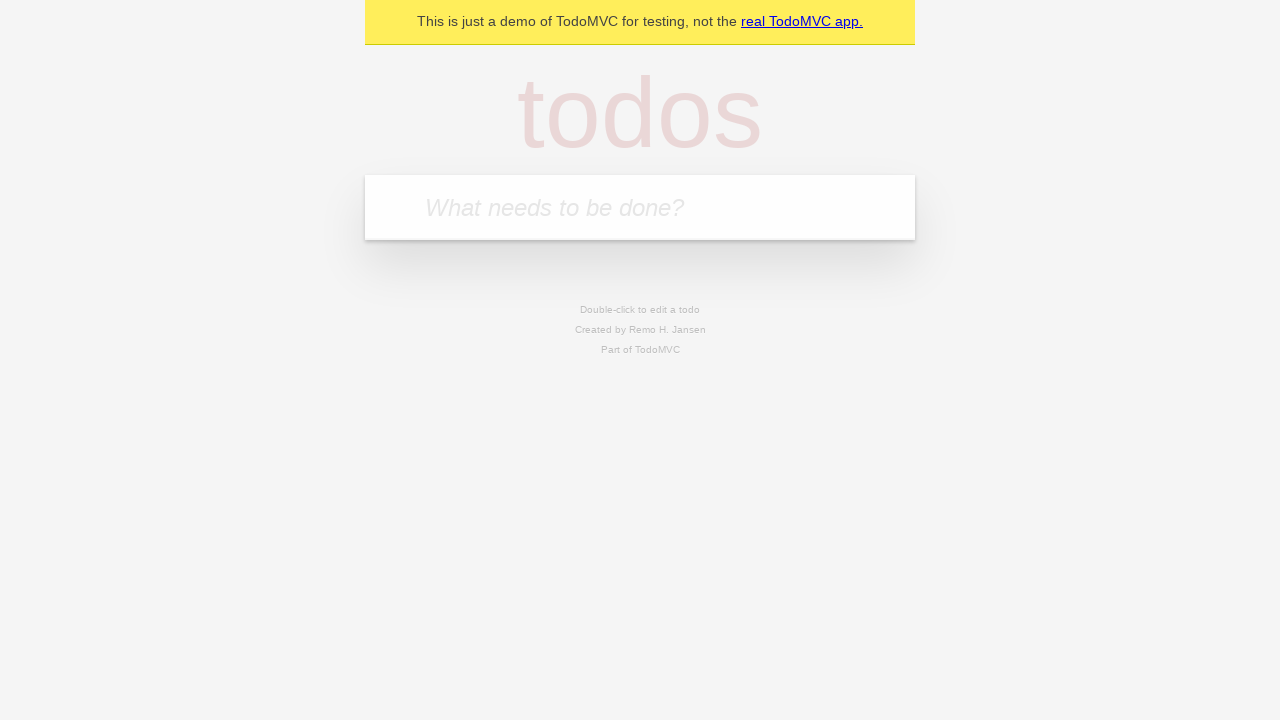

Filled todo input with 'buy some cheese' on internal:attr=[placeholder="What needs to be done?"i]
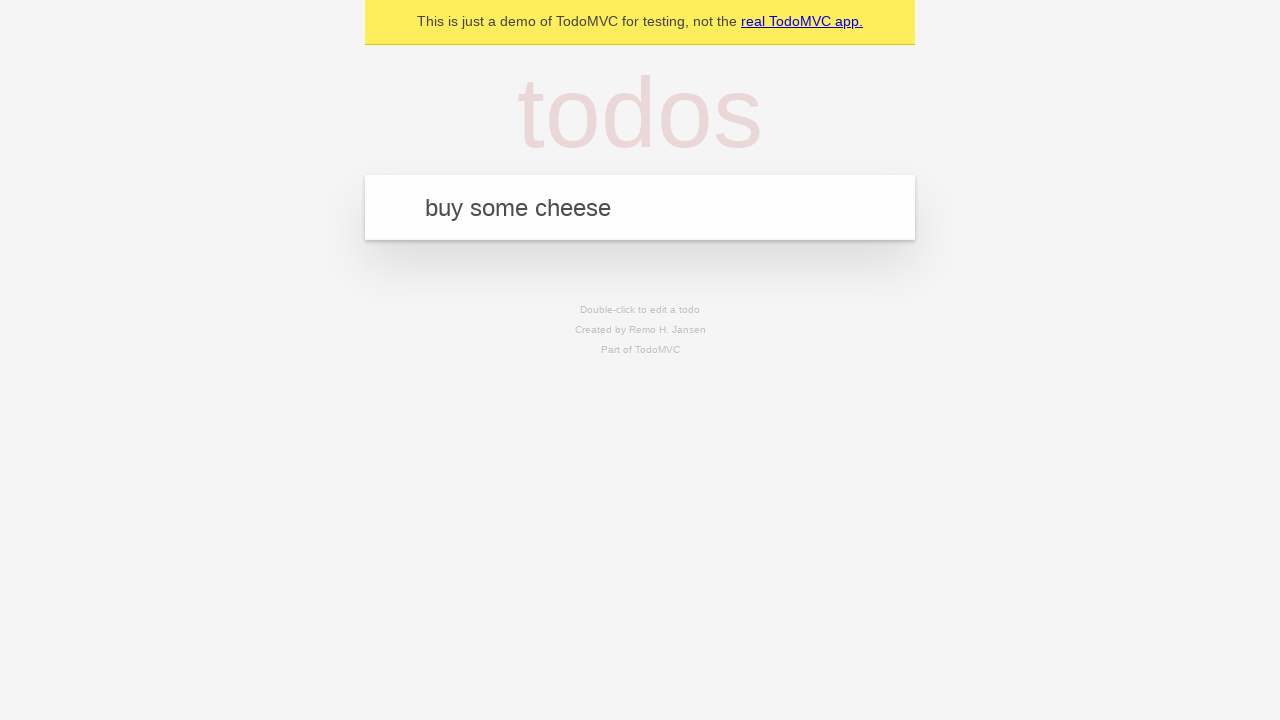

Pressed Enter to create todo 'buy some cheese' on internal:attr=[placeholder="What needs to be done?"i]
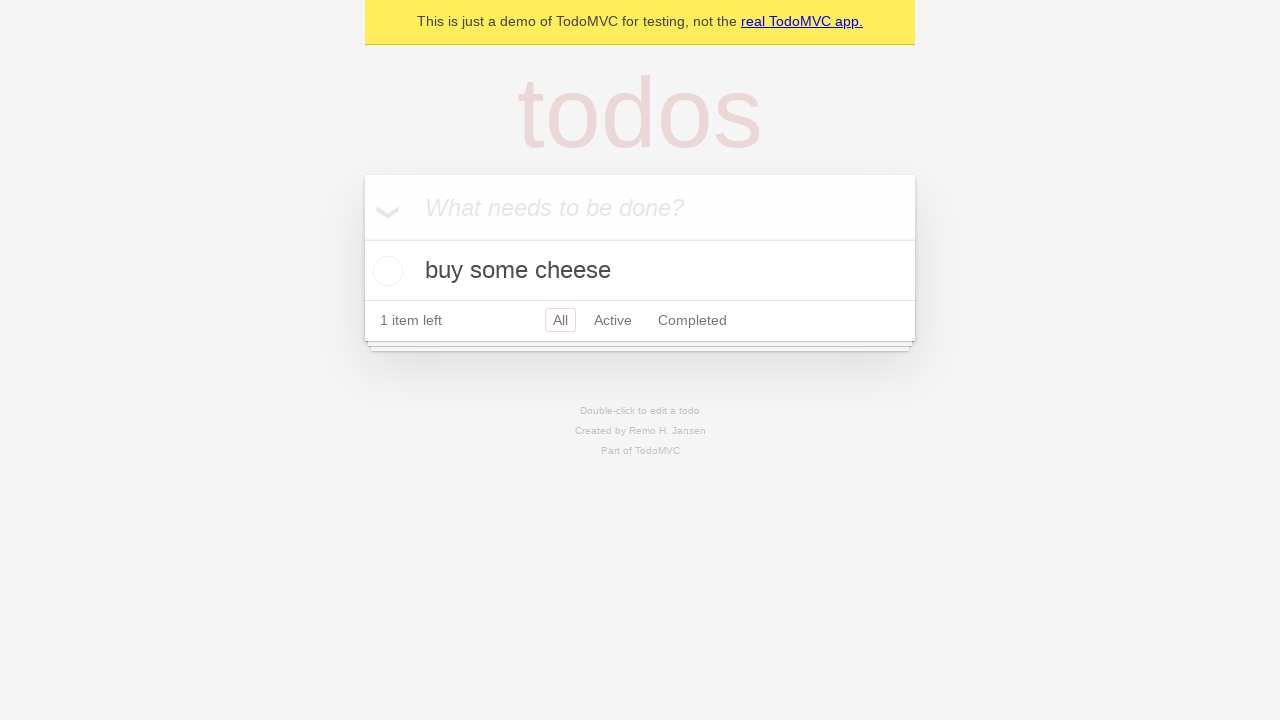

Filled todo input with 'feed the cat' on internal:attr=[placeholder="What needs to be done?"i]
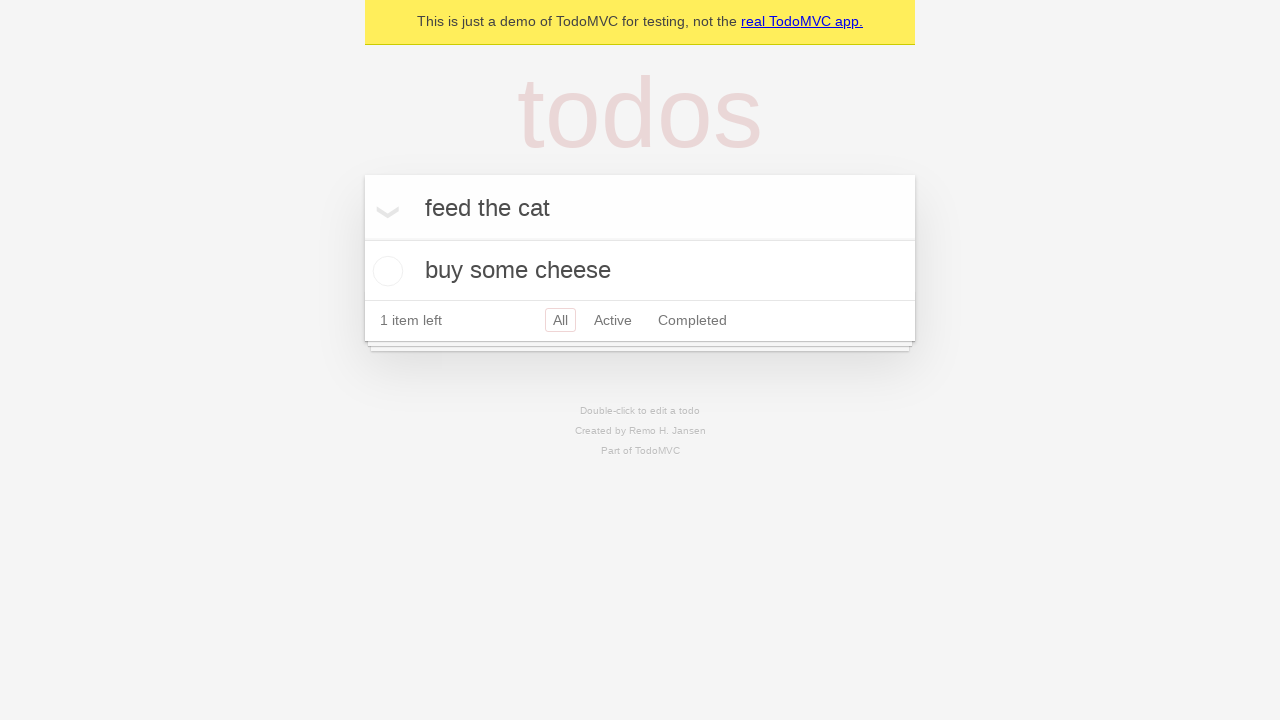

Pressed Enter to create todo 'feed the cat' on internal:attr=[placeholder="What needs to be done?"i]
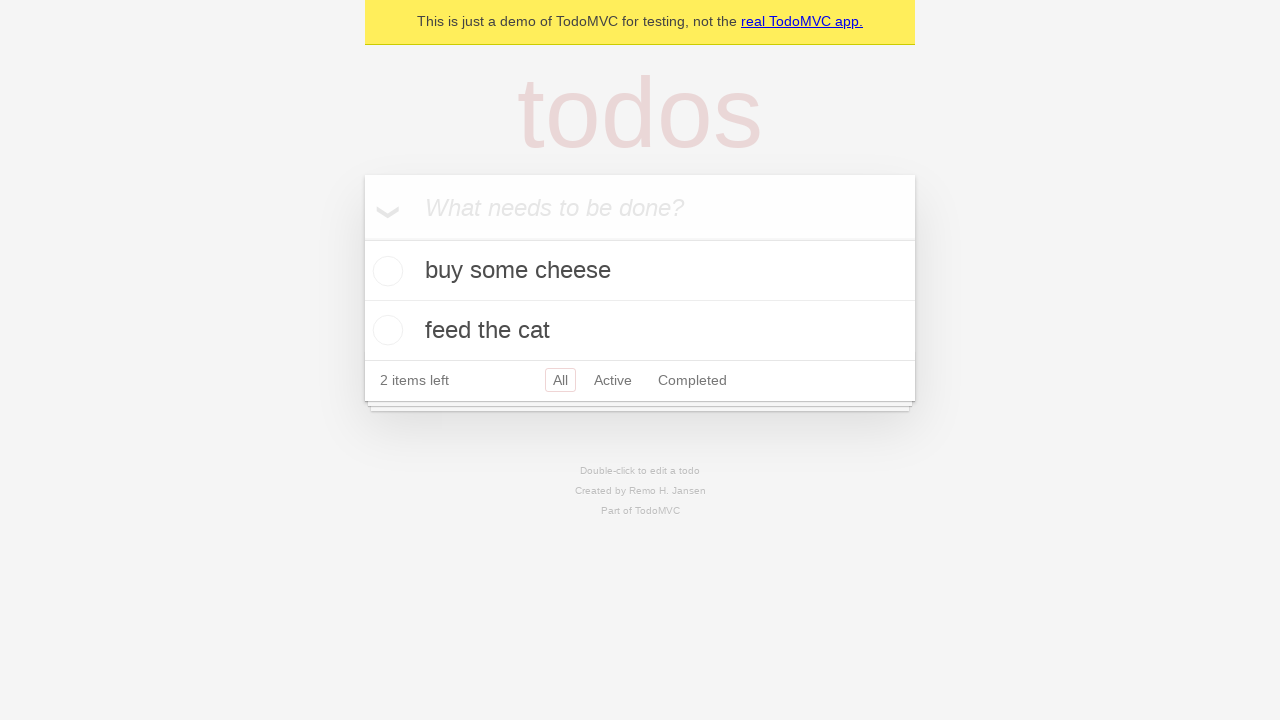

Filled todo input with 'book a doctors appointment' on internal:attr=[placeholder="What needs to be done?"i]
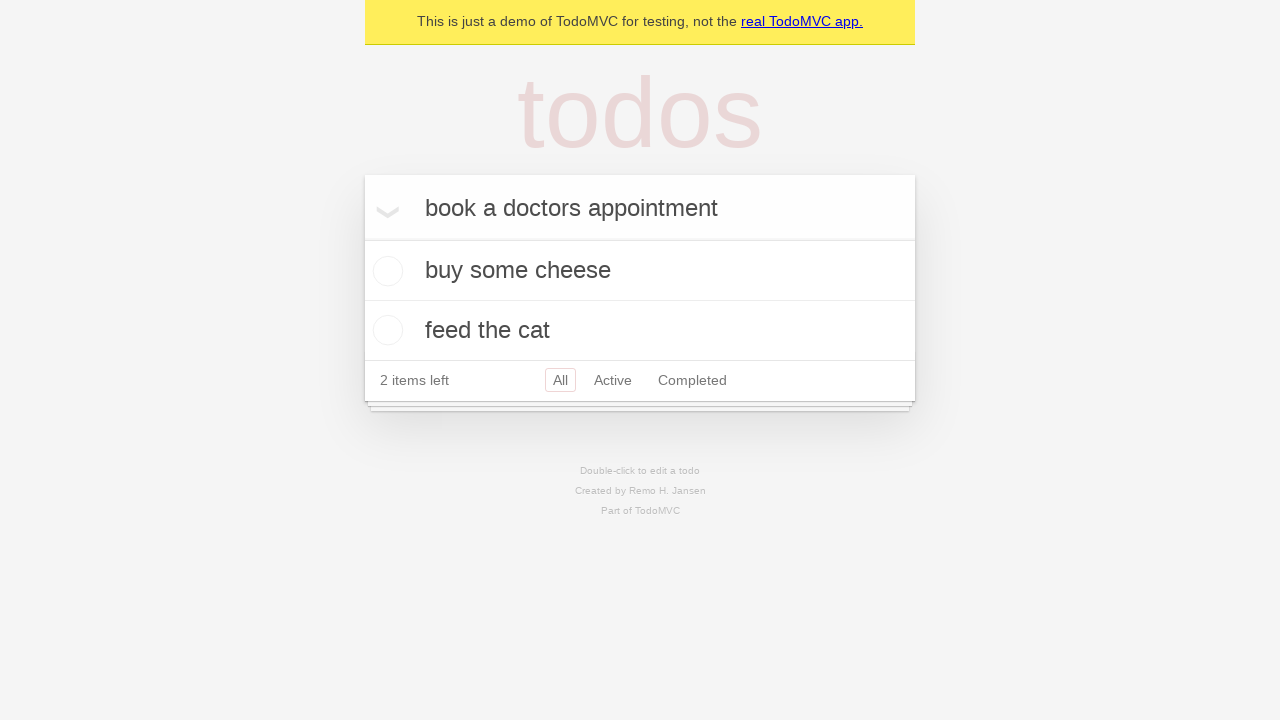

Pressed Enter to create todo 'book a doctors appointment' on internal:attr=[placeholder="What needs to be done?"i]
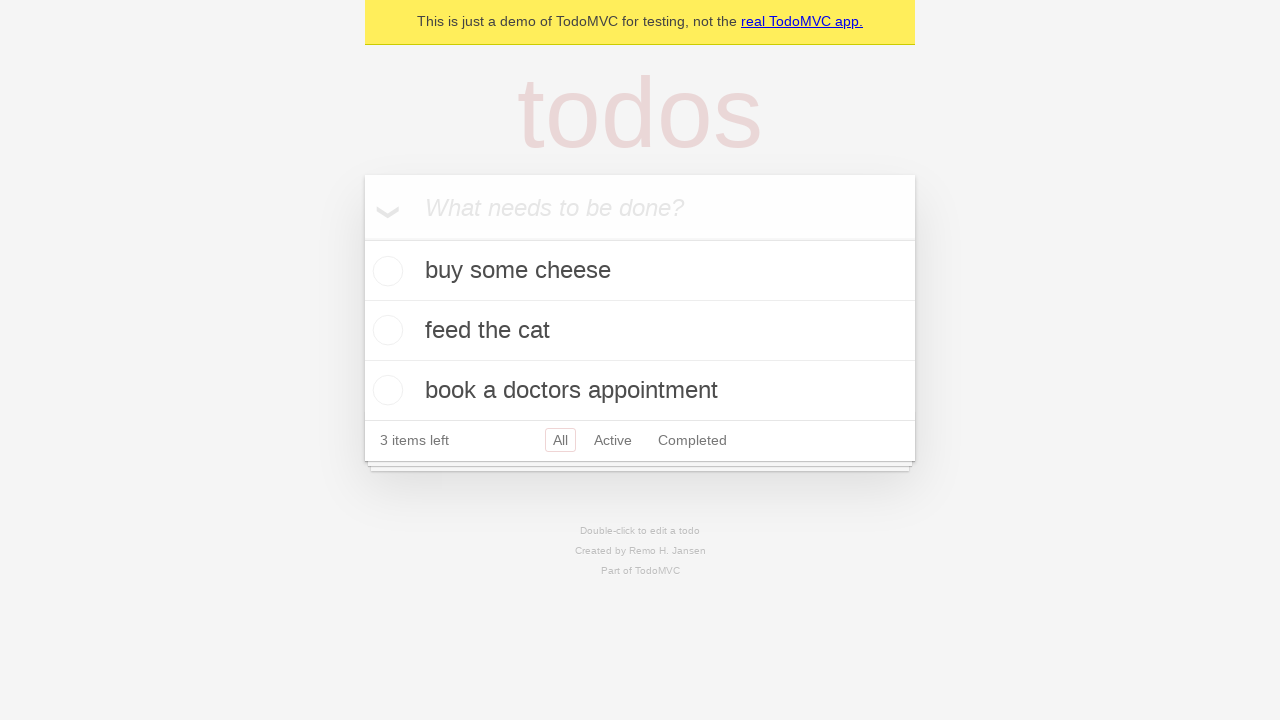

Checked the first todo item to mark it as completed at (385, 271) on .todo-list li .toggle >> nth=0
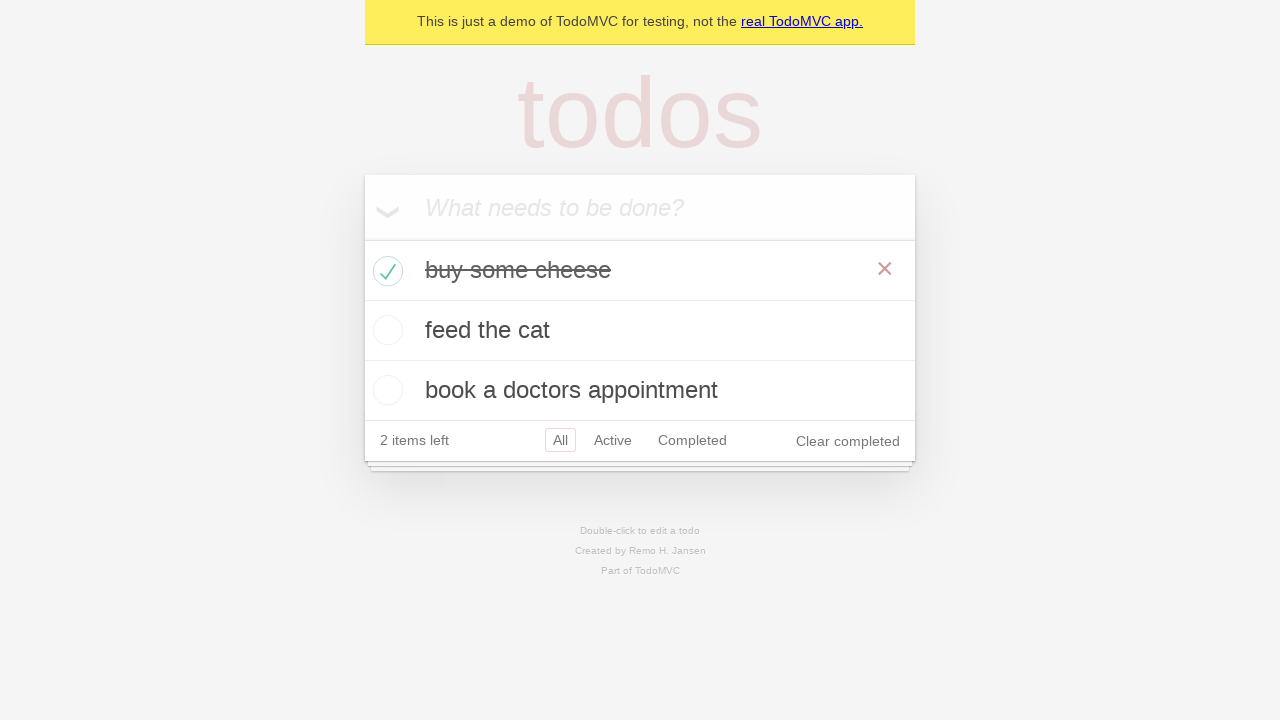

Clicked 'Clear completed' button to remove completed todos at (848, 441) on internal:role=button[name="Clear completed"i]
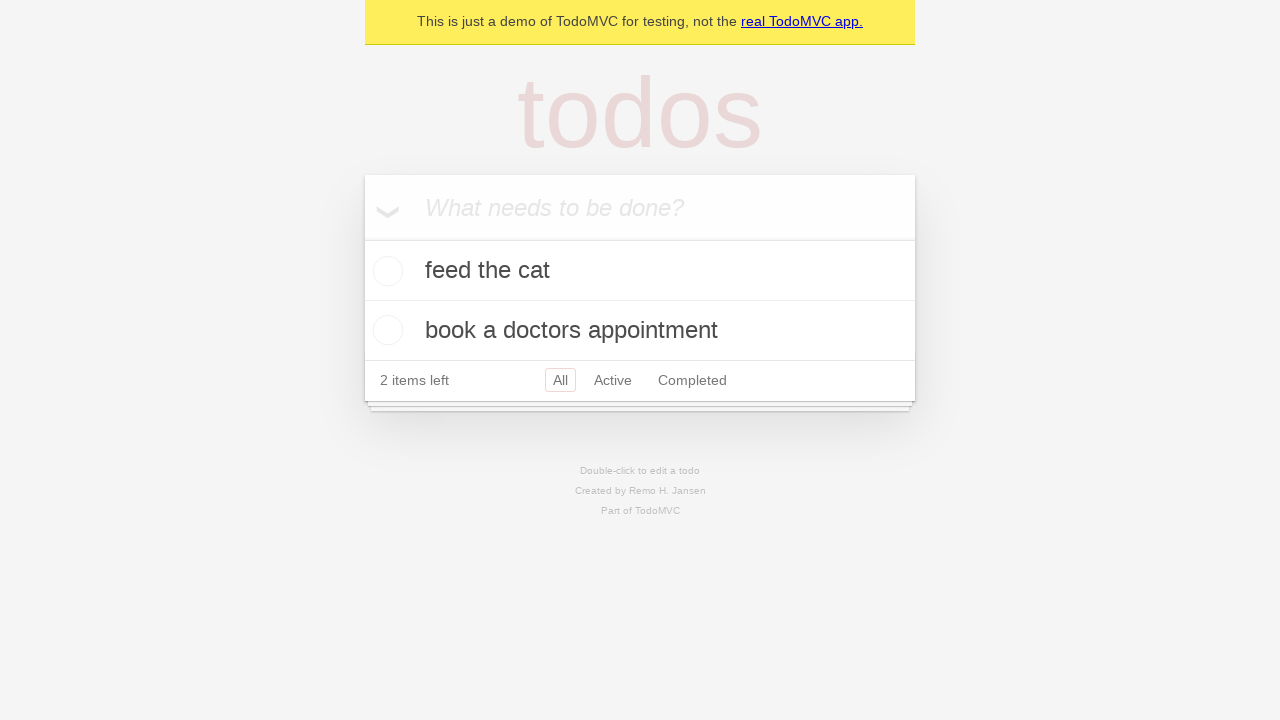

Verified that 'Clear completed' button is hidden when no items are completed
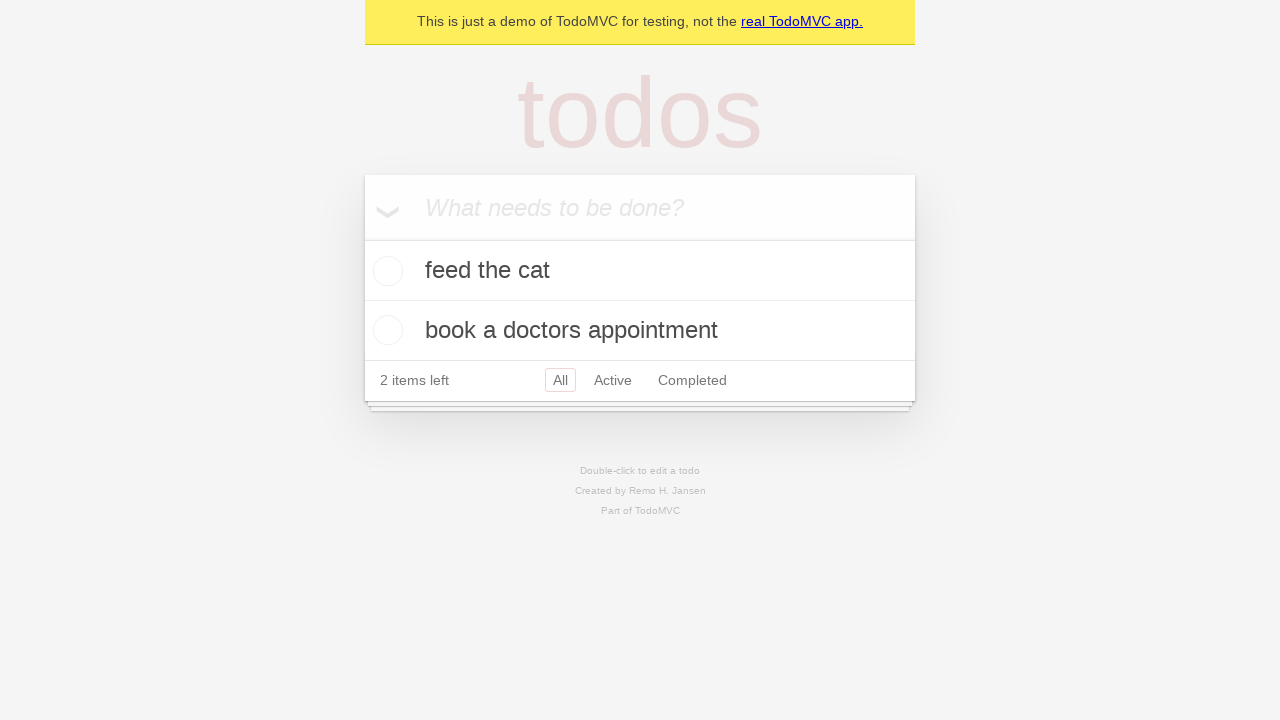

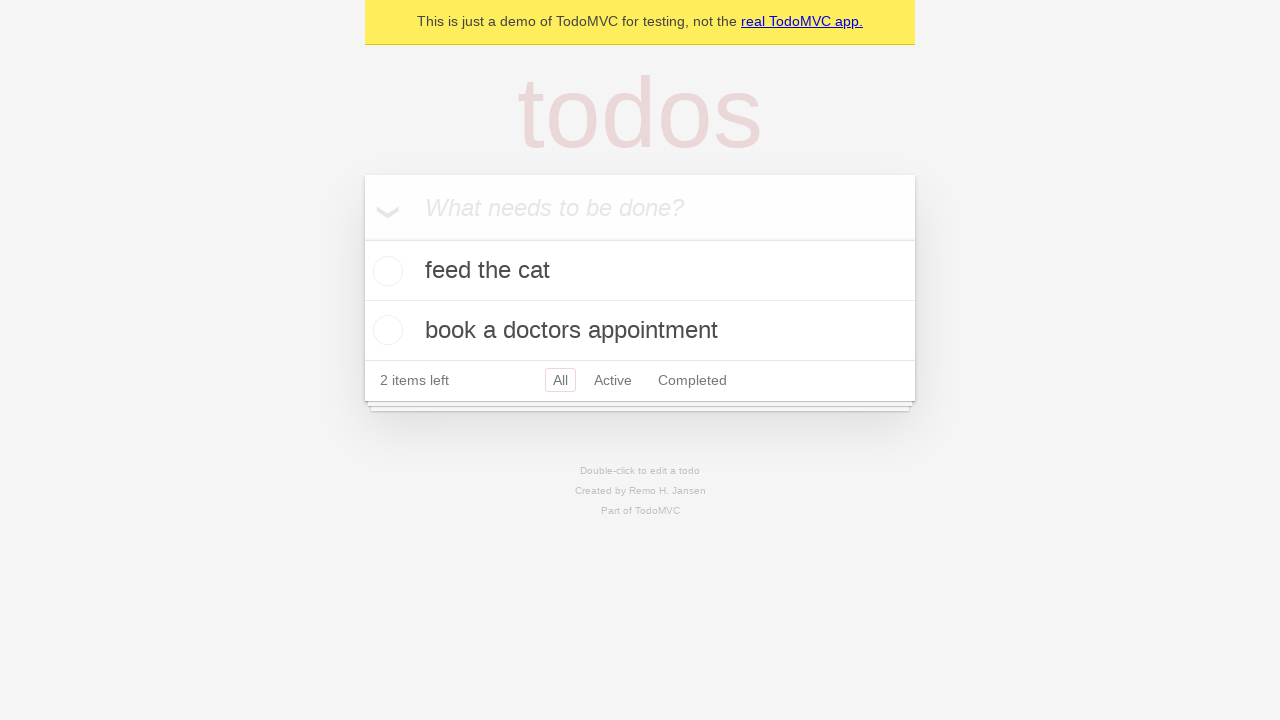